Tests navigation to the regular hours route by selecting No and clicking Continue

Starting URL: https://www.gov.uk/calculate-your-holiday-entitlement/y

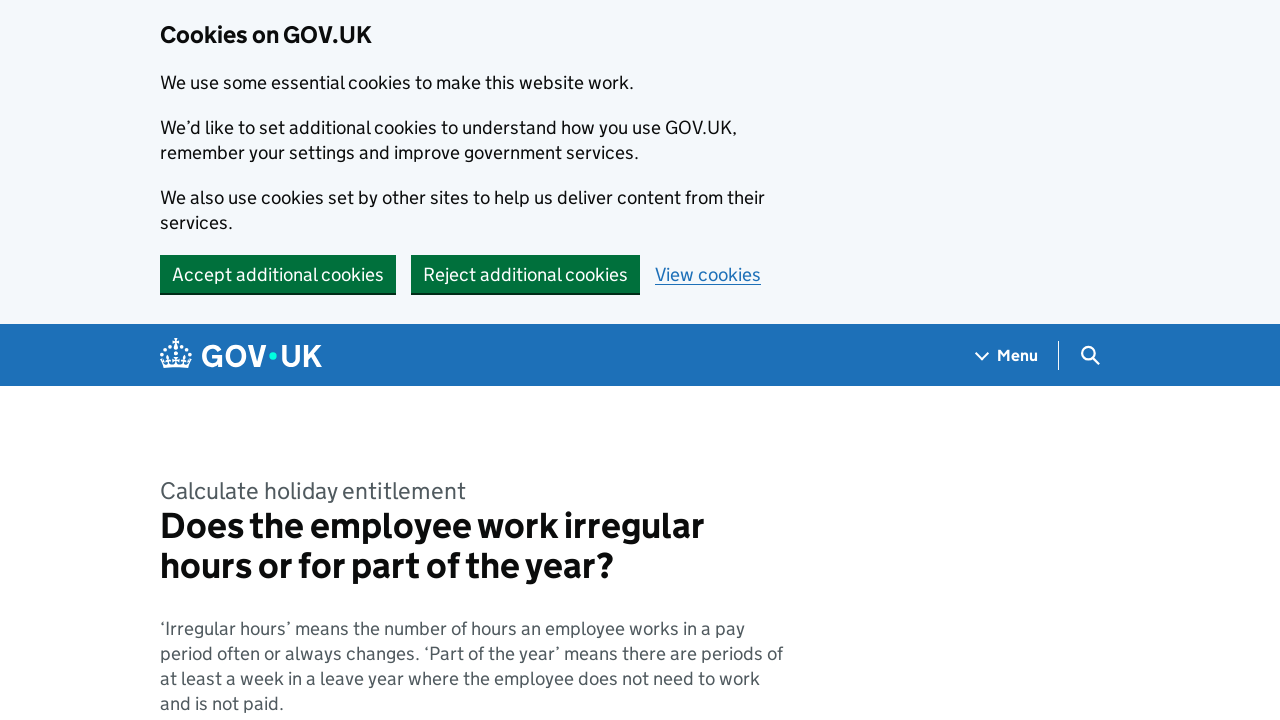

Selected 'No' option for regular hours at (182, 360) on internal:label="No"i
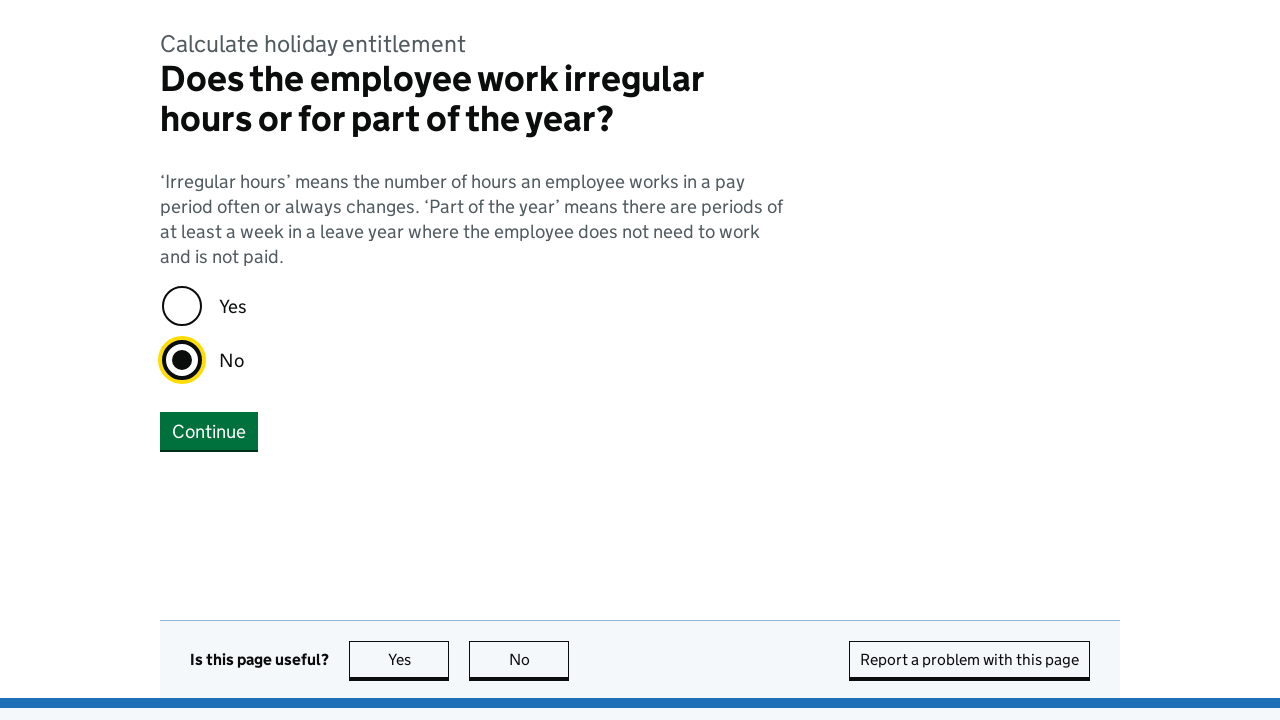

Clicked Continue button at (209, 431) on internal:role=button[name="Continue"i]
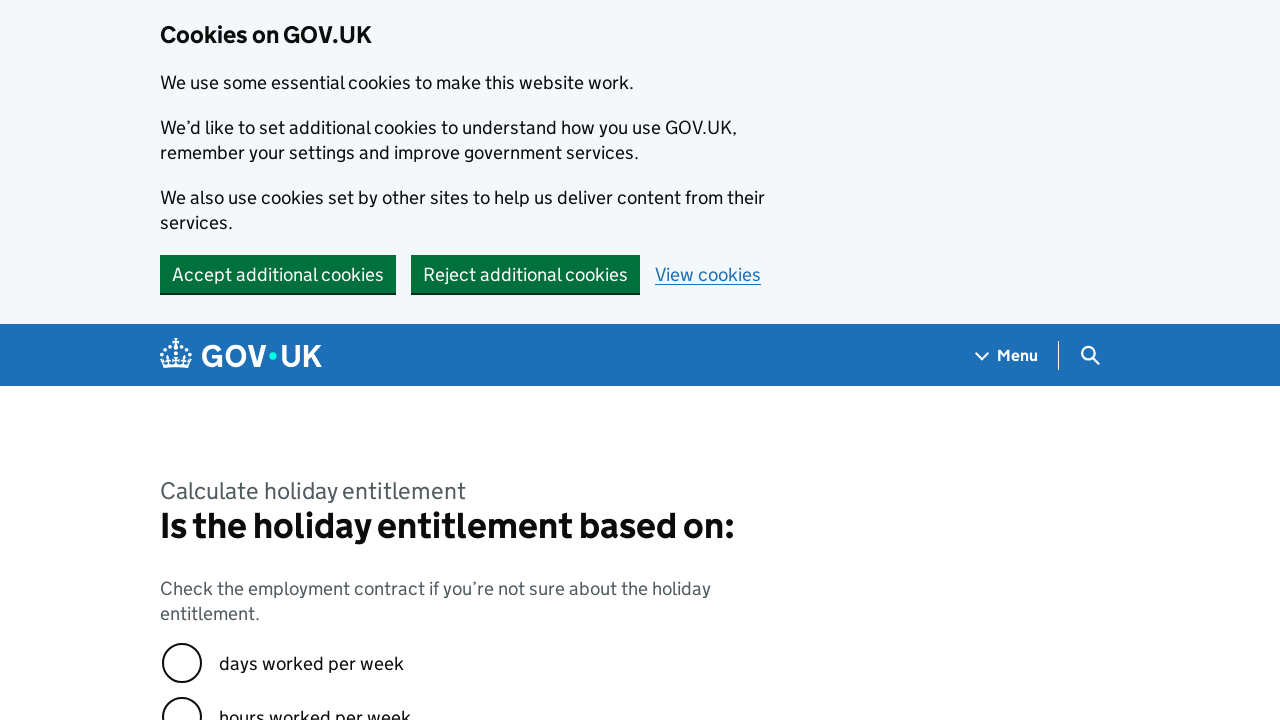

Successfully navigated to regular hours route at https://www.gov.uk/calculate-your-holiday-entitlement/y/regular
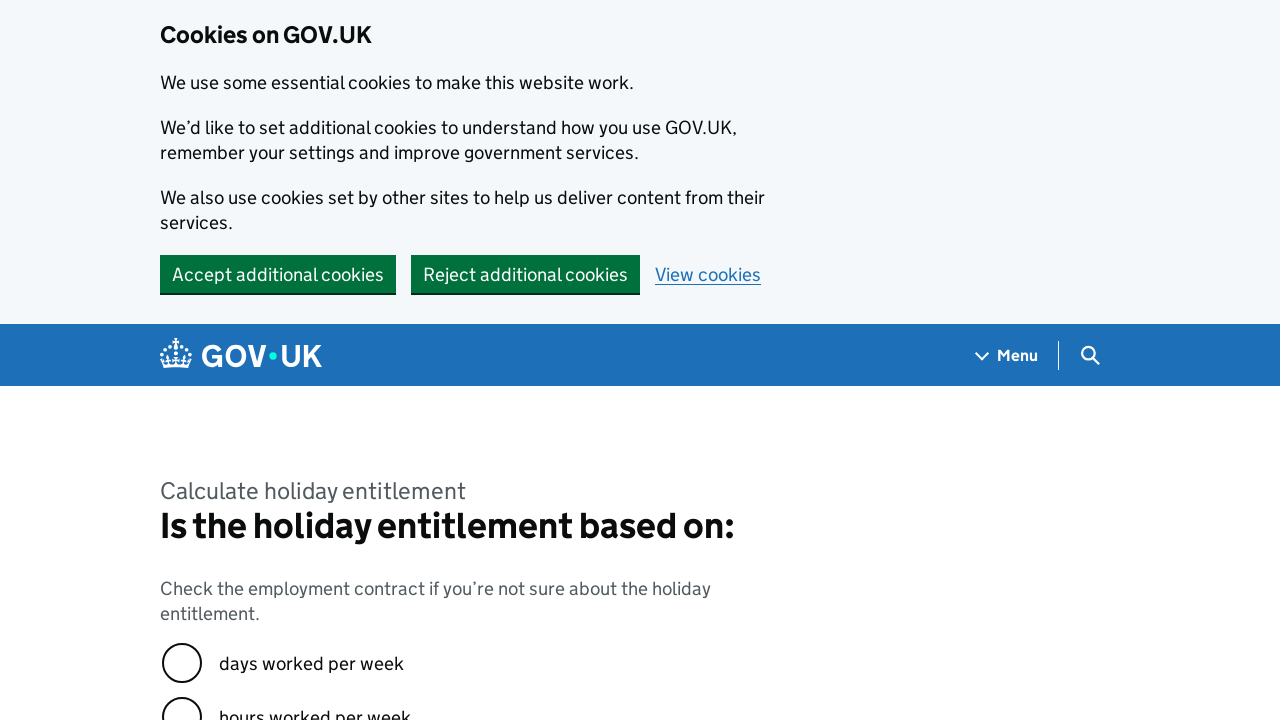

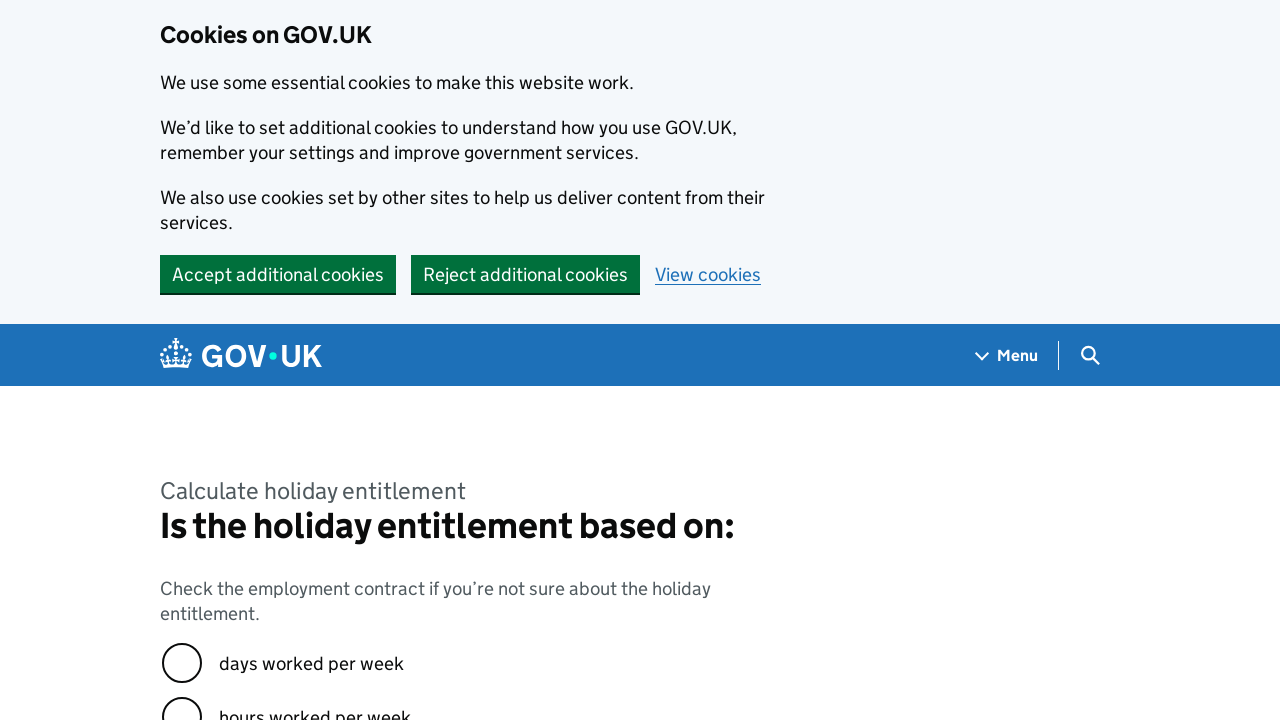